Performs a click-and-hold, move to target element, and then release the mouse button

Starting URL: https://crossbrowsertesting.github.io/drag-and-drop

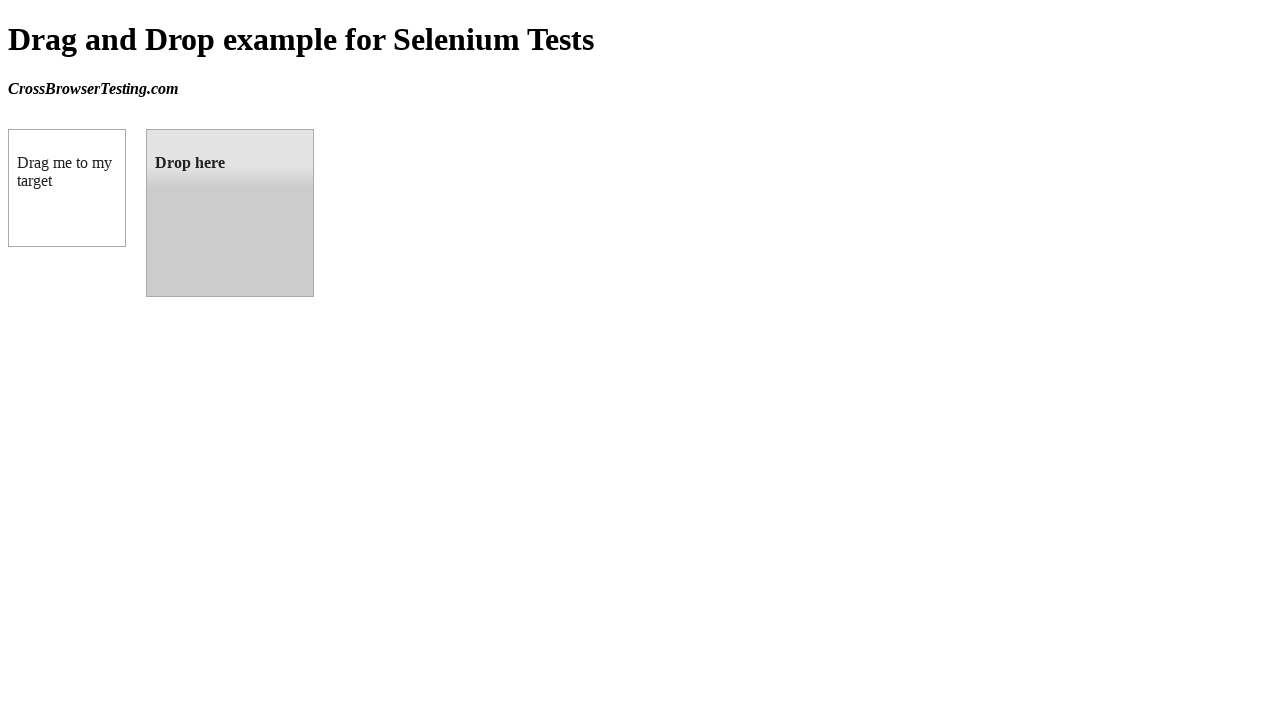

Located source element (draggable box A)
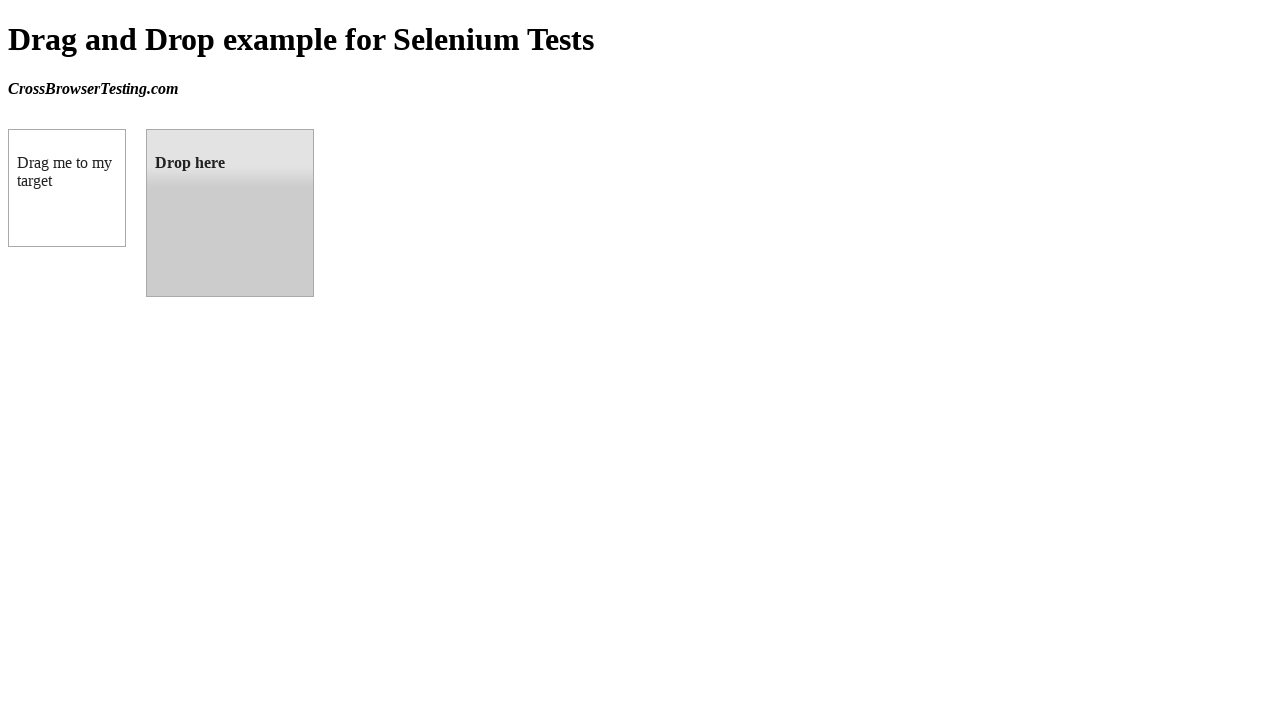

Located target element (droppable box B)
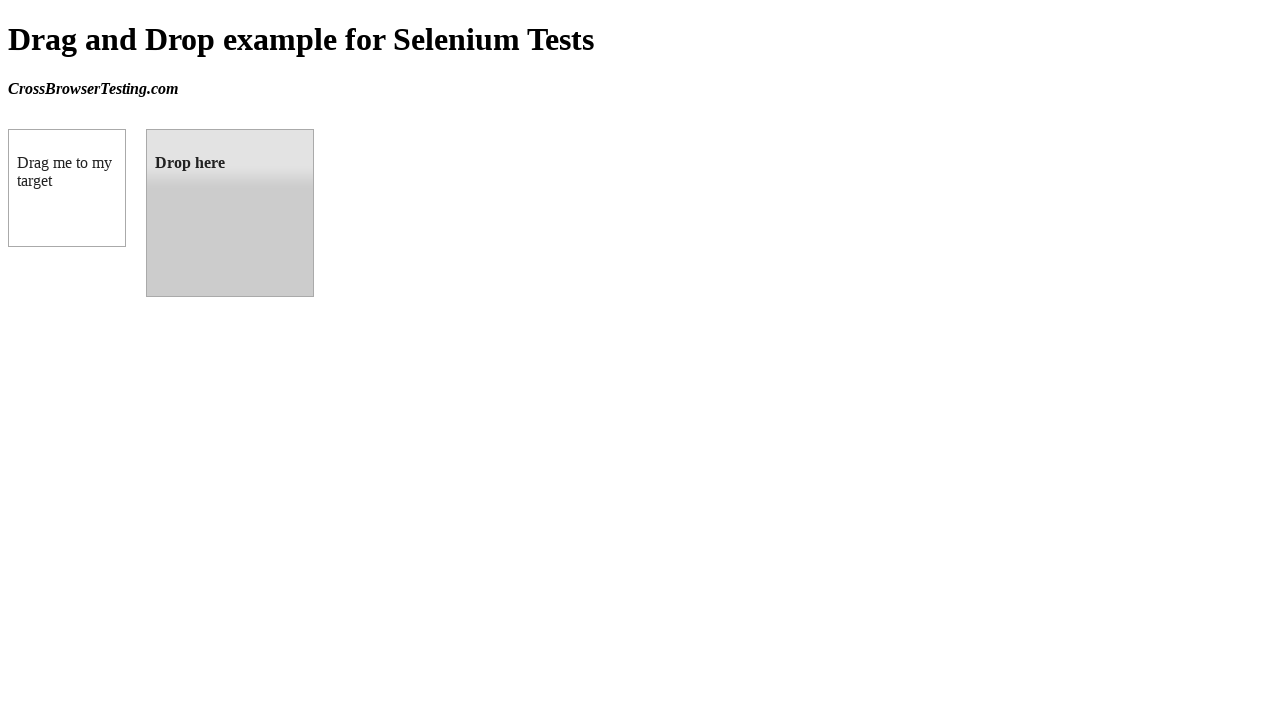

Calculated source element center coordinates
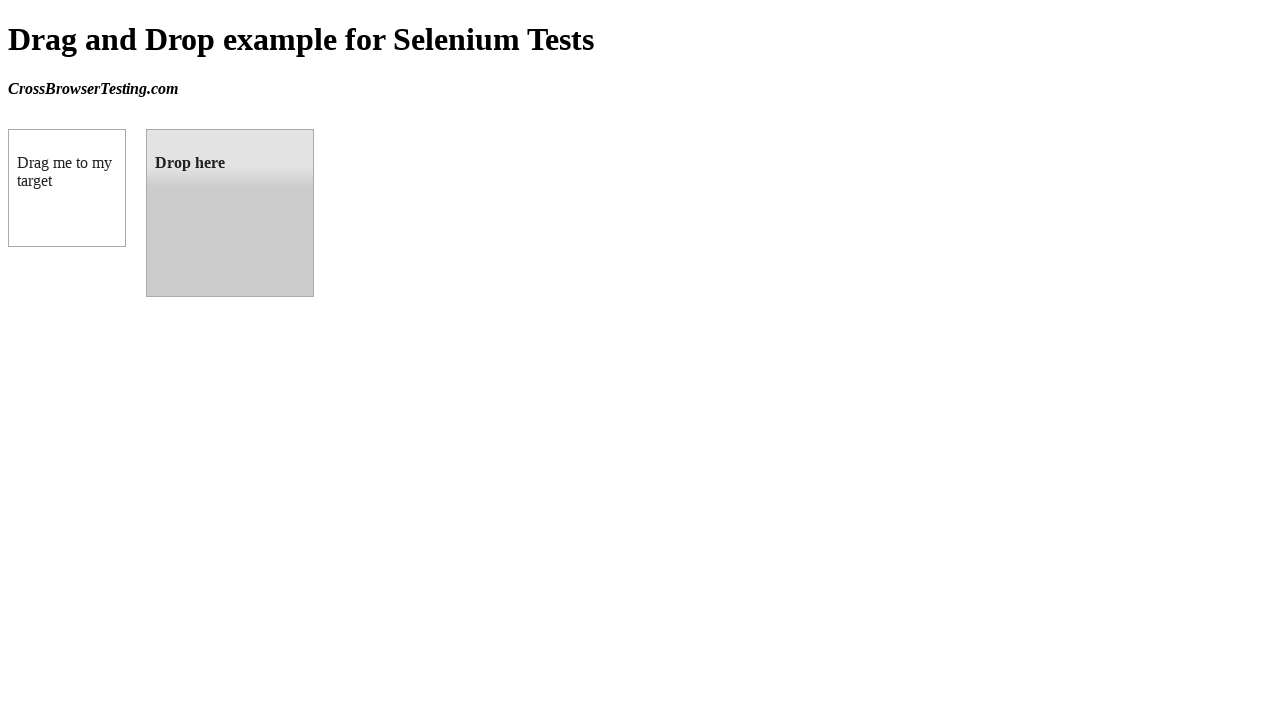

Calculated target element center coordinates
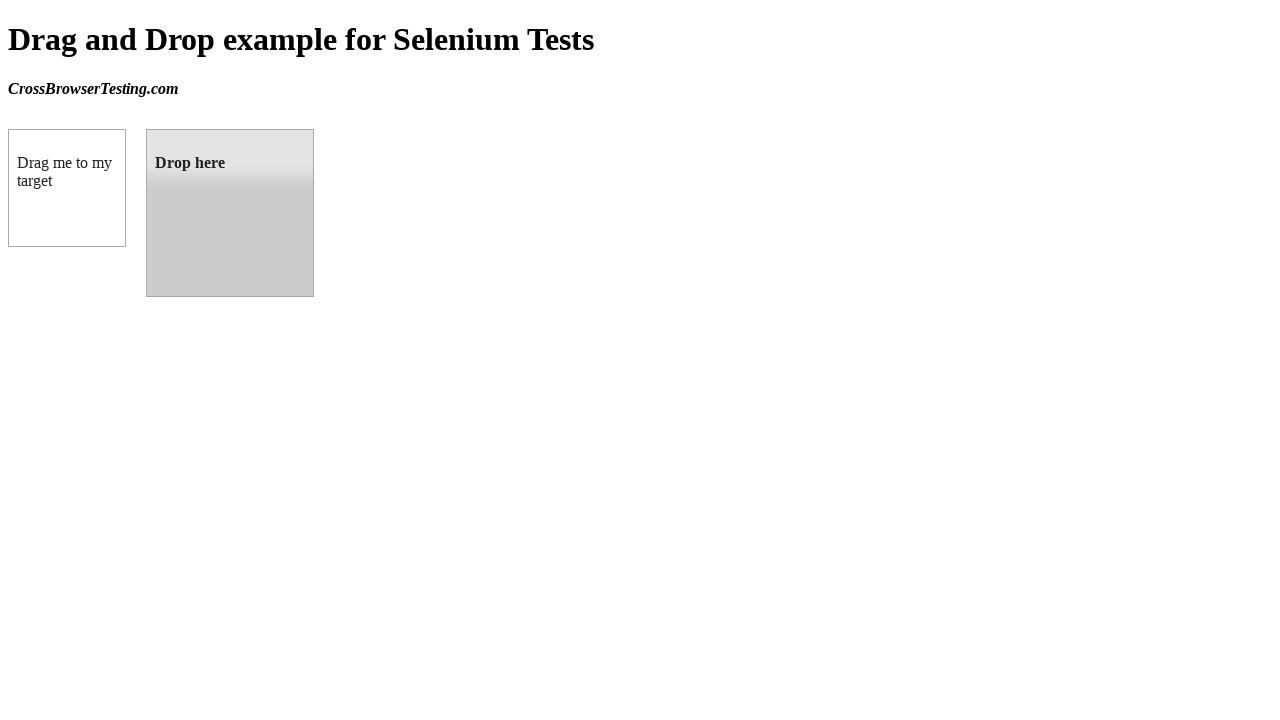

Moved mouse to source element center at (67, 188)
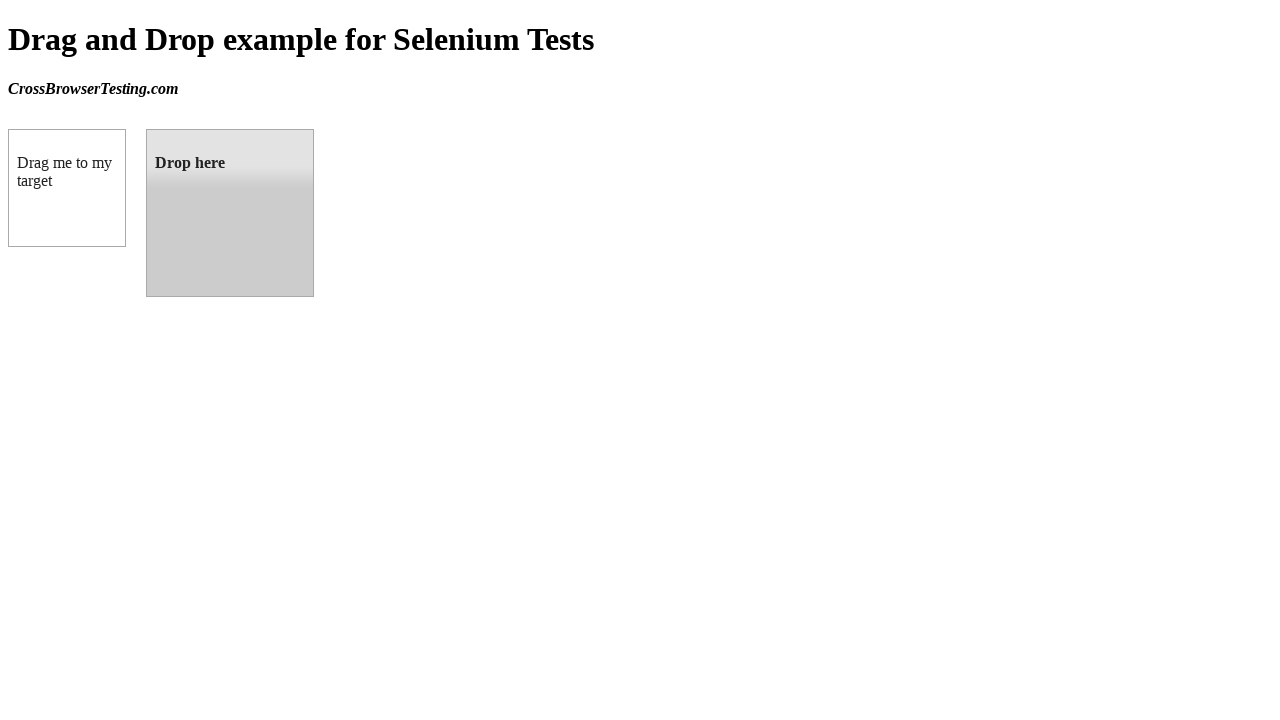

Pressed mouse button down on source element at (67, 188)
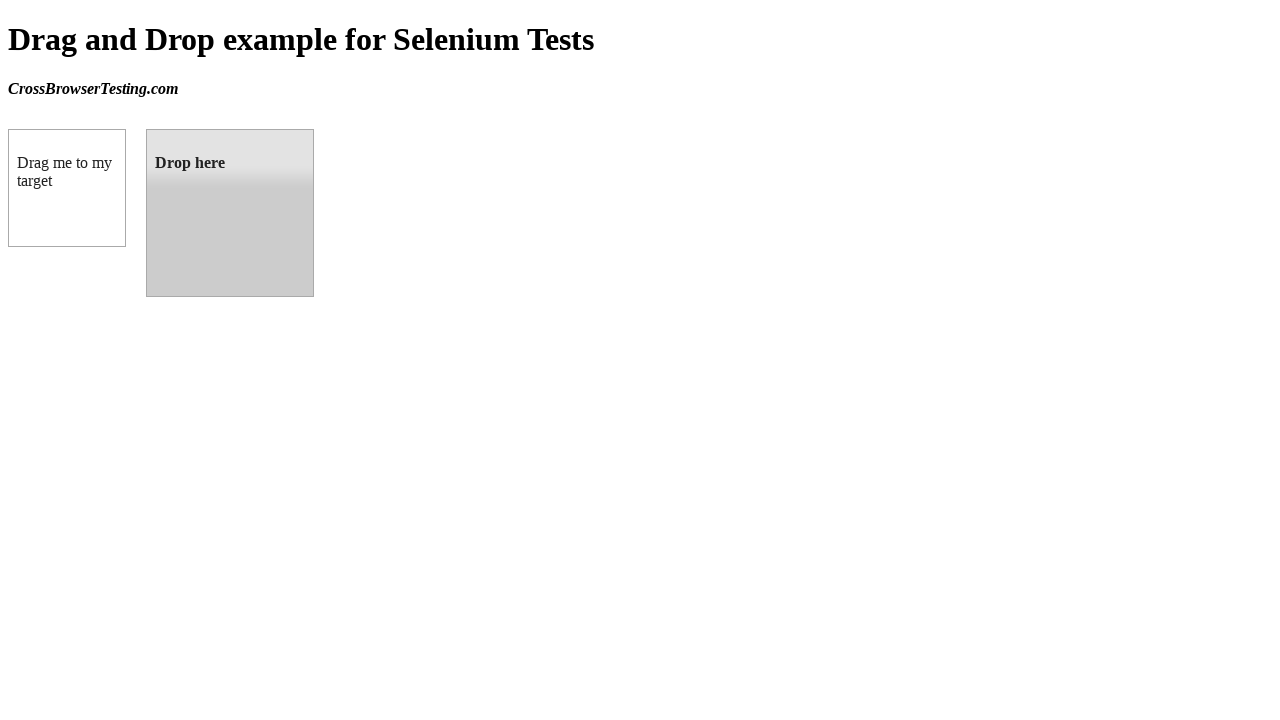

Dragged mouse to target element center while holding button at (230, 213)
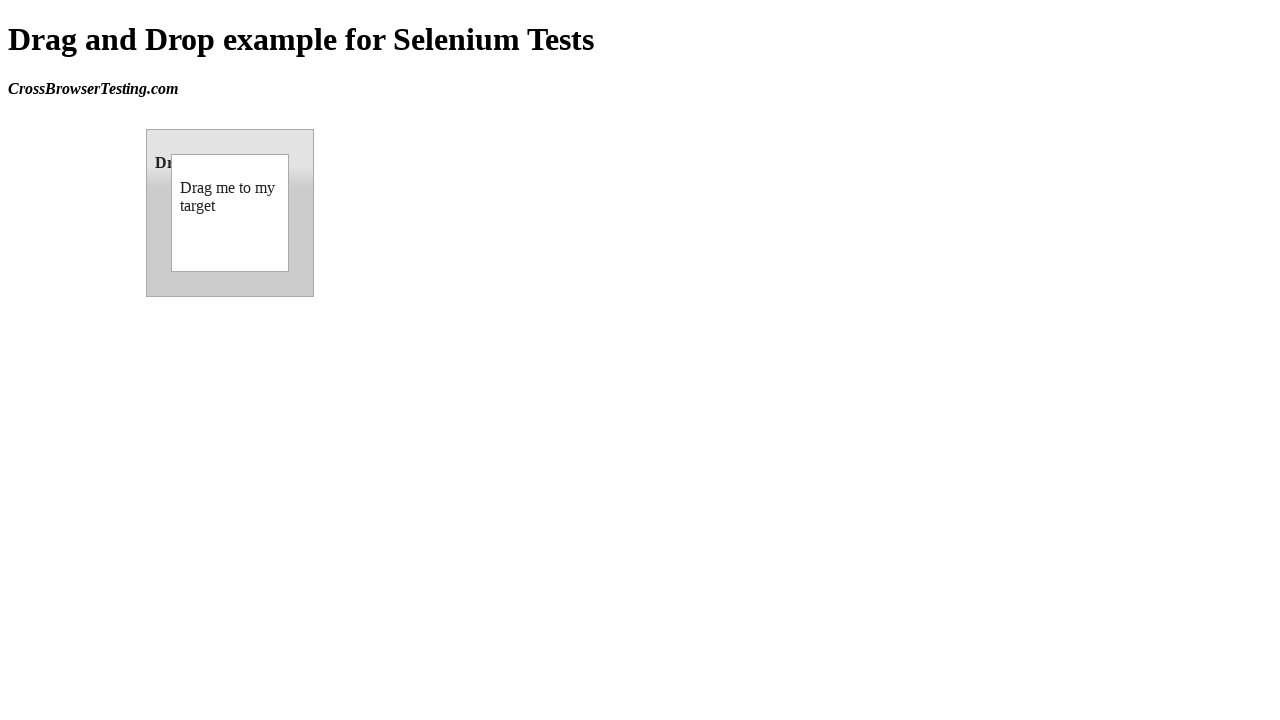

Released mouse button to drop element on target at (230, 213)
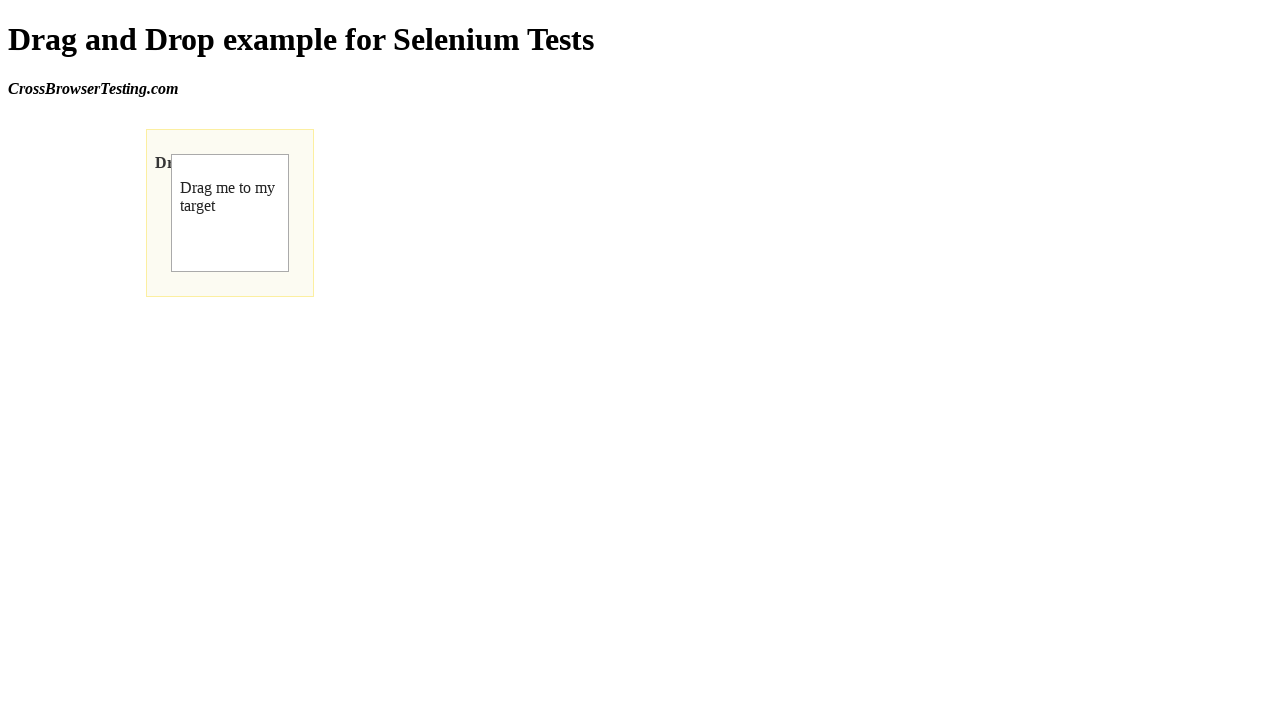

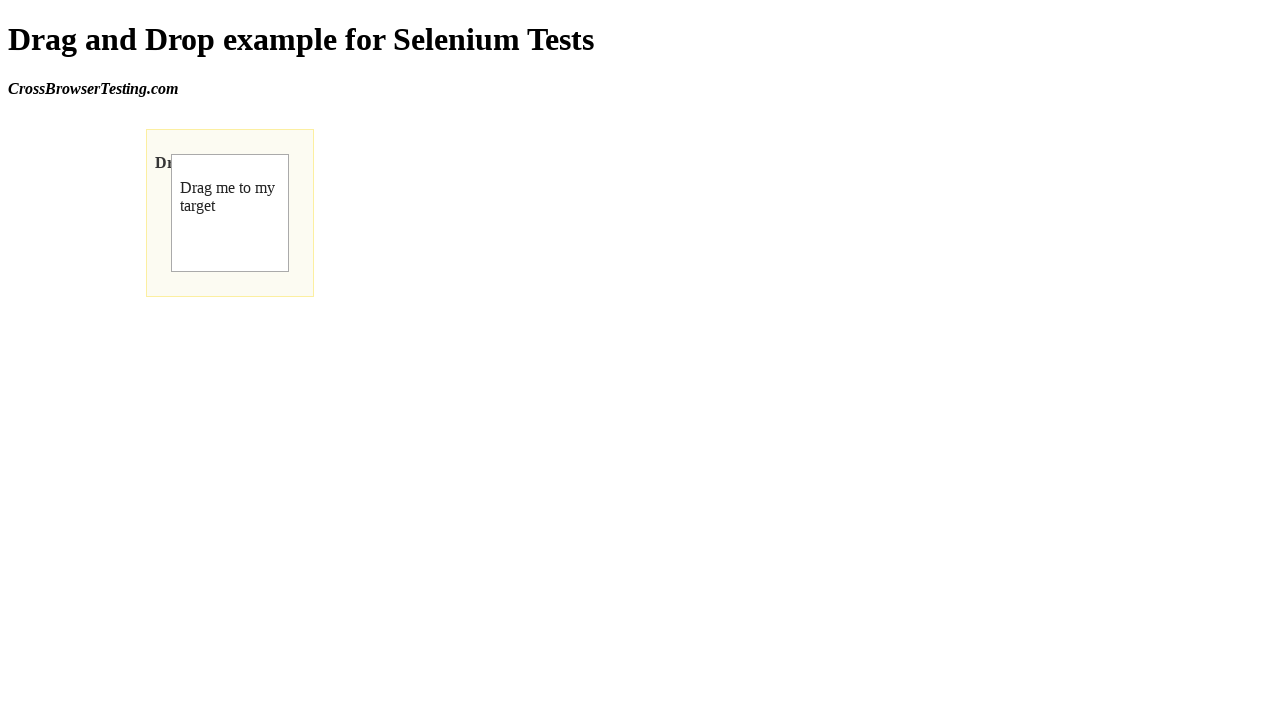